Tests dynamic loading page with insufficient wait time (3 seconds), expecting the test to potentially fail or timeout

Starting URL: https://automationfc.github.io/dynamic-loading/

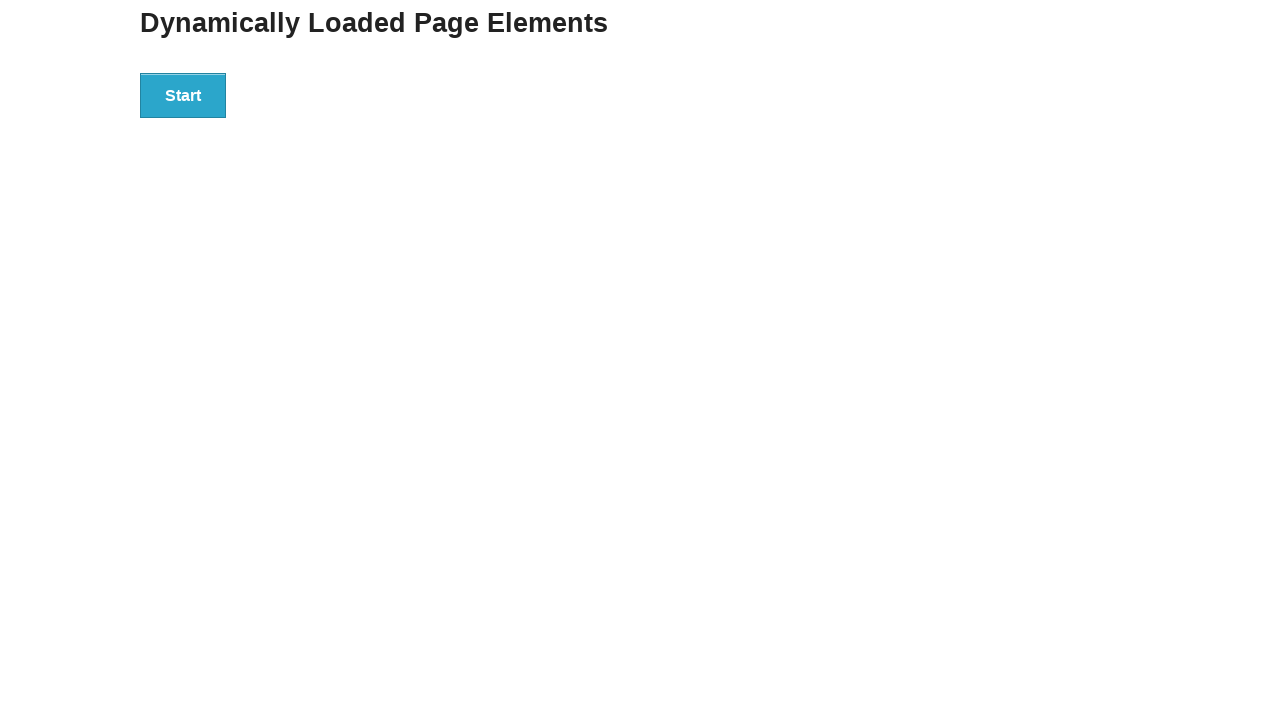

Clicked Start button to trigger dynamic loading at (183, 95) on div#start>button
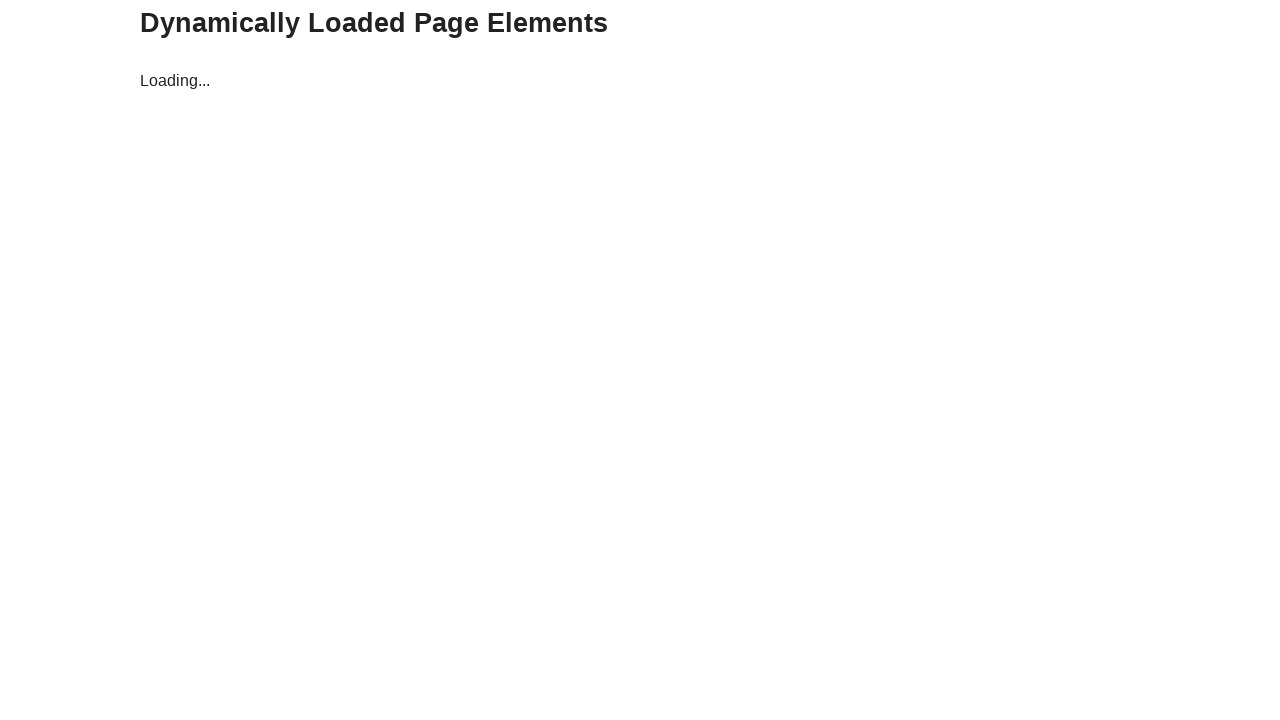

Timeout waiting for Hello World text (expected with only 3 seconds)
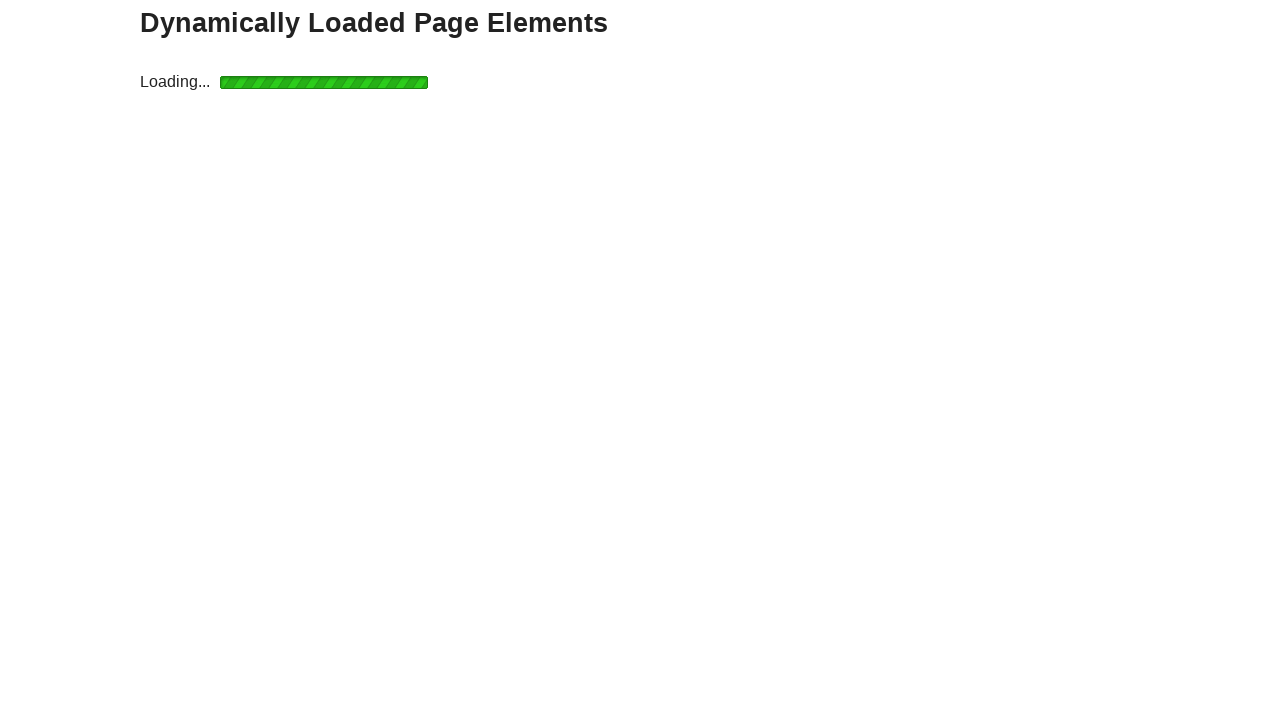

Retrieved text content: 'Hello World!'
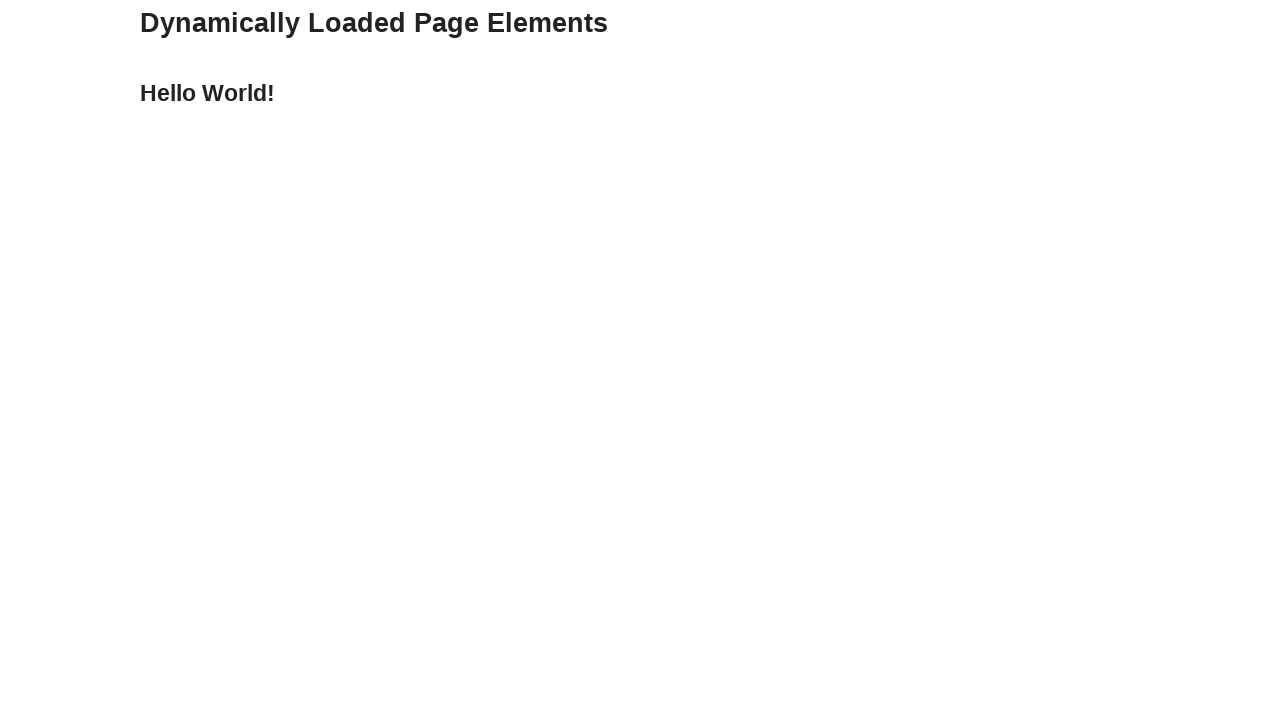

Assertion passed: Hello World text matches expected value
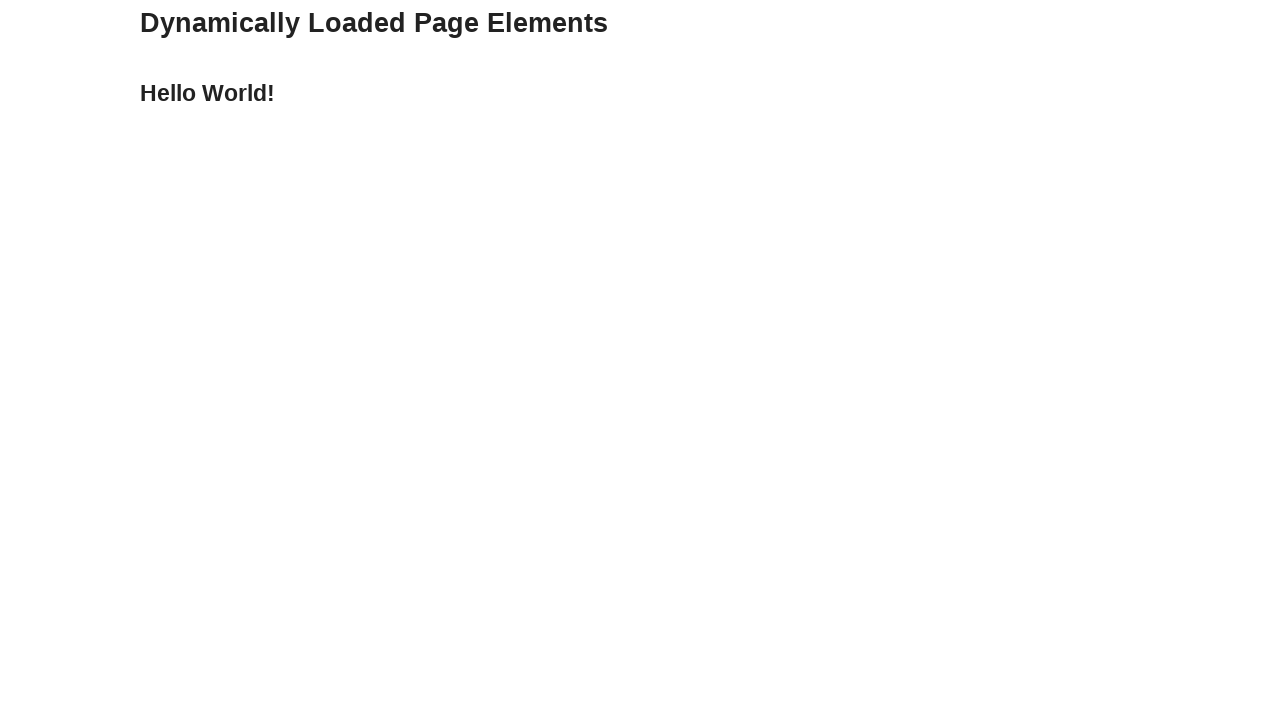

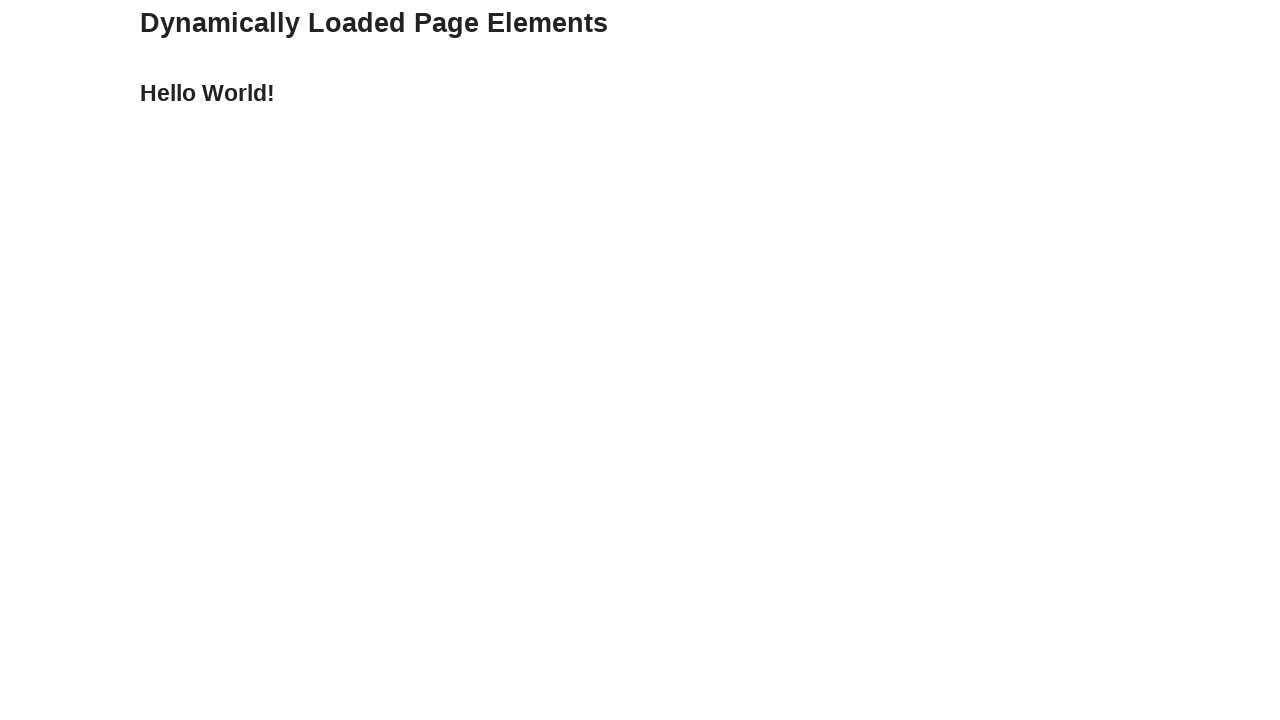